Tests that the homepage of The Connected Shop loads correctly and verifies the page title matches the expected value

Starting URL: https://theconnectedshop.com/

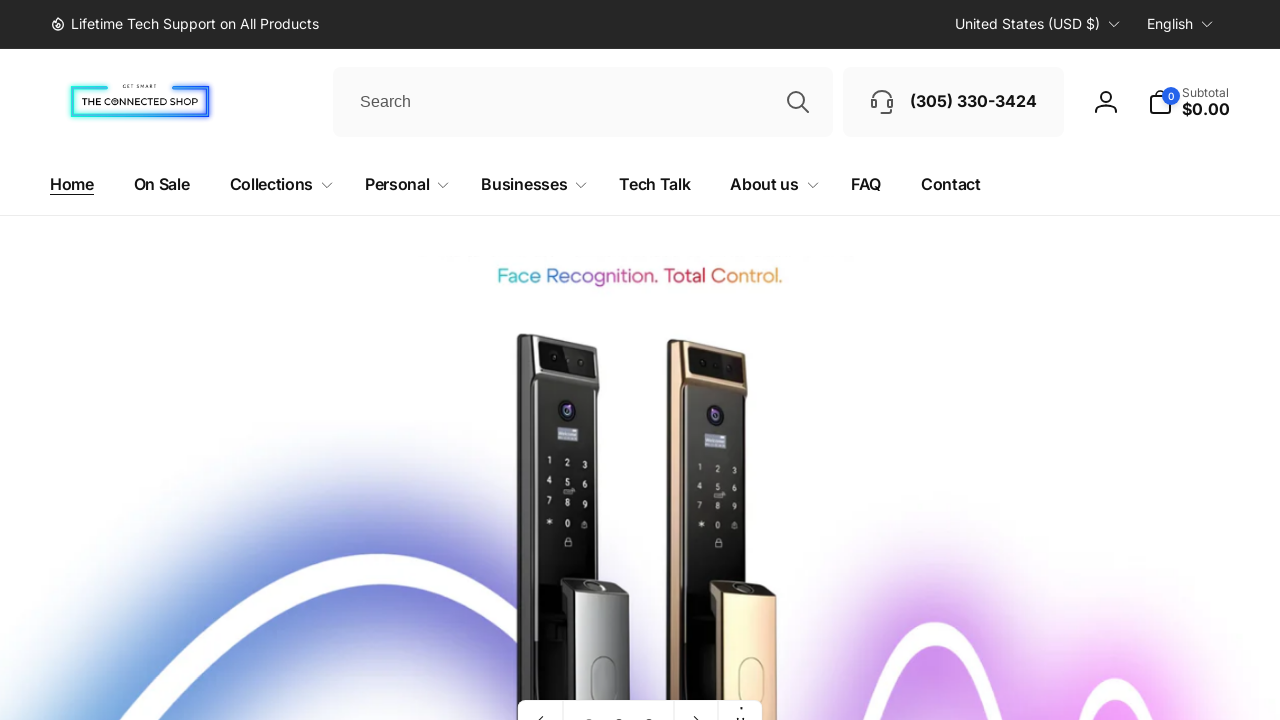

Waited for page title to load
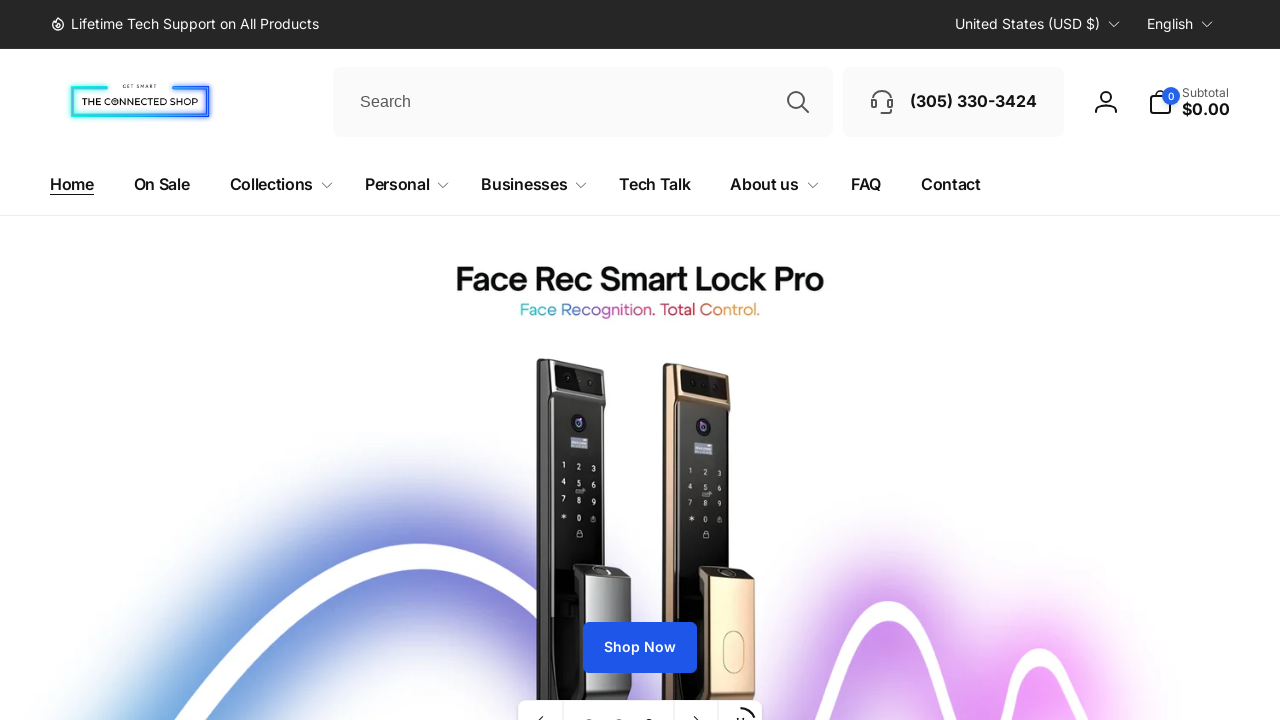

Verified URL contains theconnectedshop.com domain
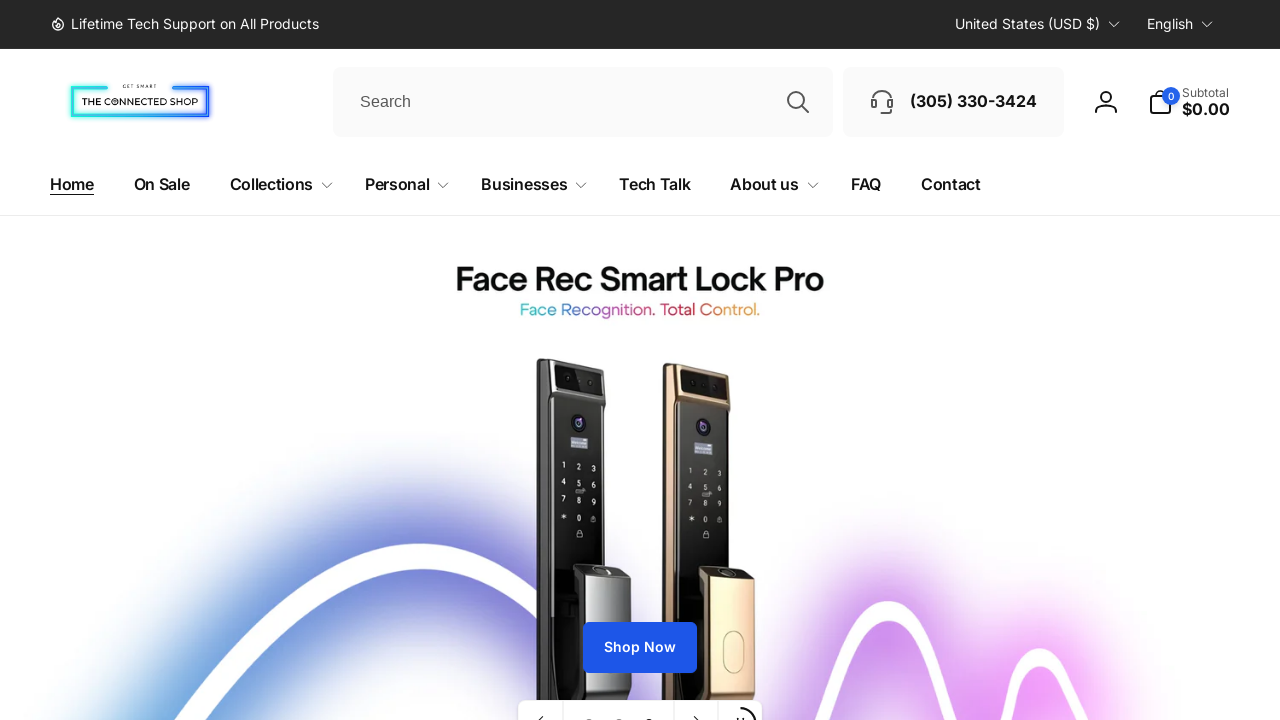

Verified page title matches expected value: 'The Connected Shop - Smart Locks, Smart Sensors, Smart Home & Office'
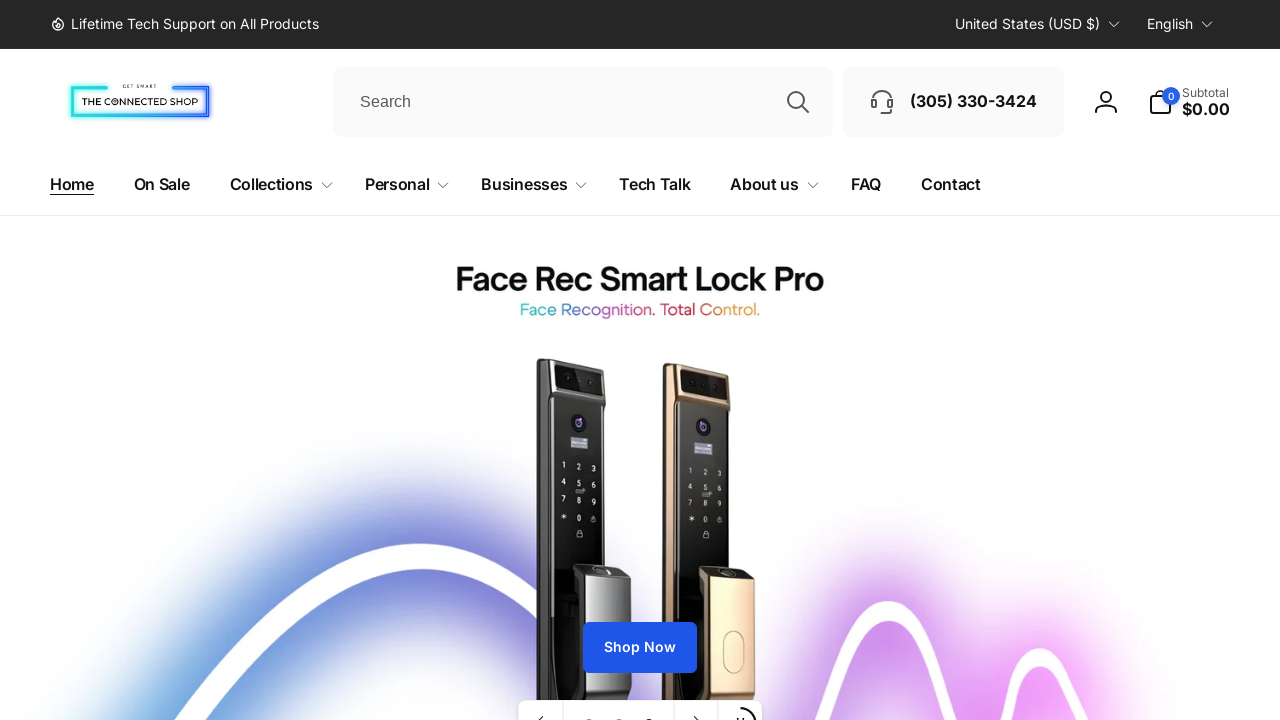

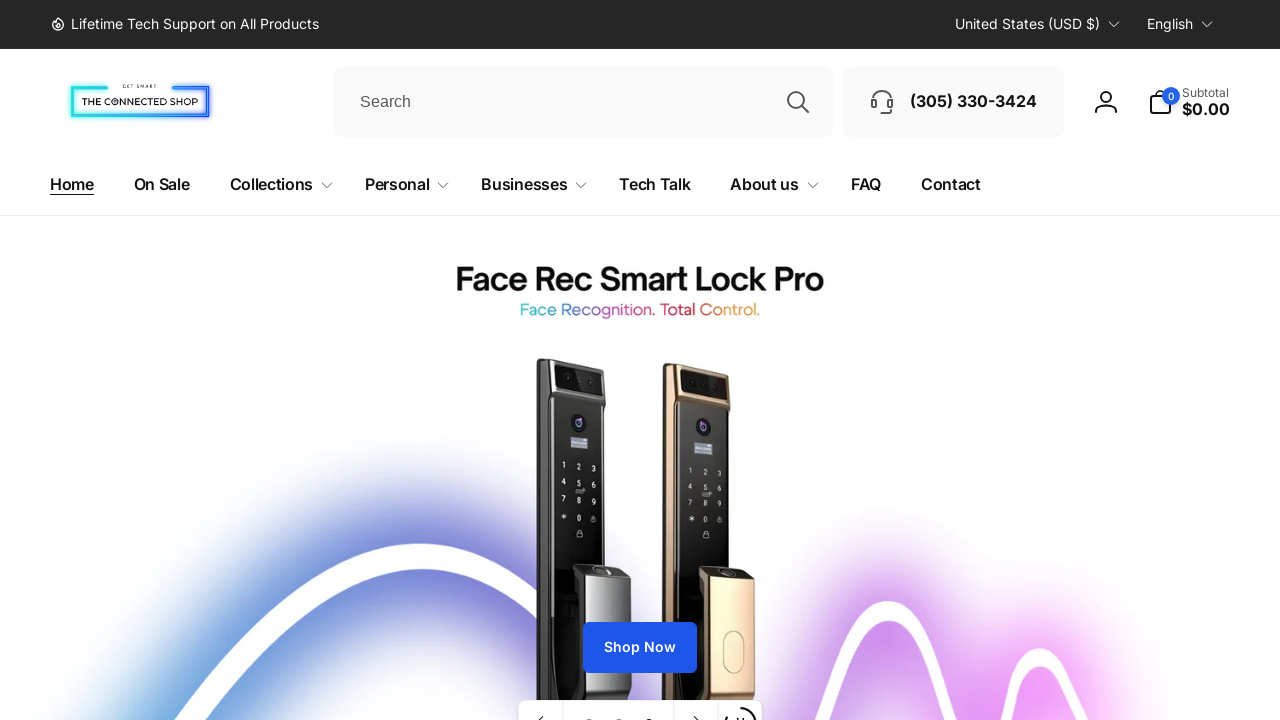